Tests a form automation flow by filling in first name, last name, job title, selecting radio button and checkbox options, setting a date, selecting experience level from dropdown, and submitting the form.

Starting URL: https://formy-project.herokuapp.com/form

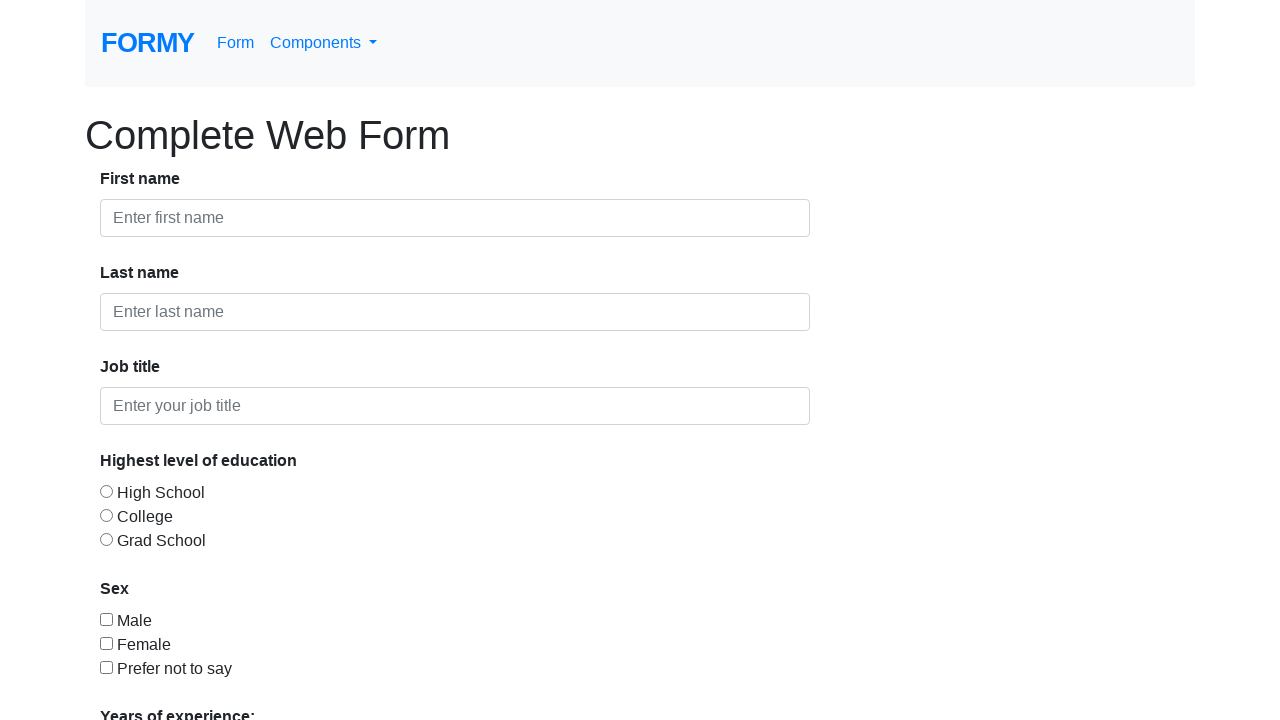

Filled first name field with 'Jyoti' on #first-name
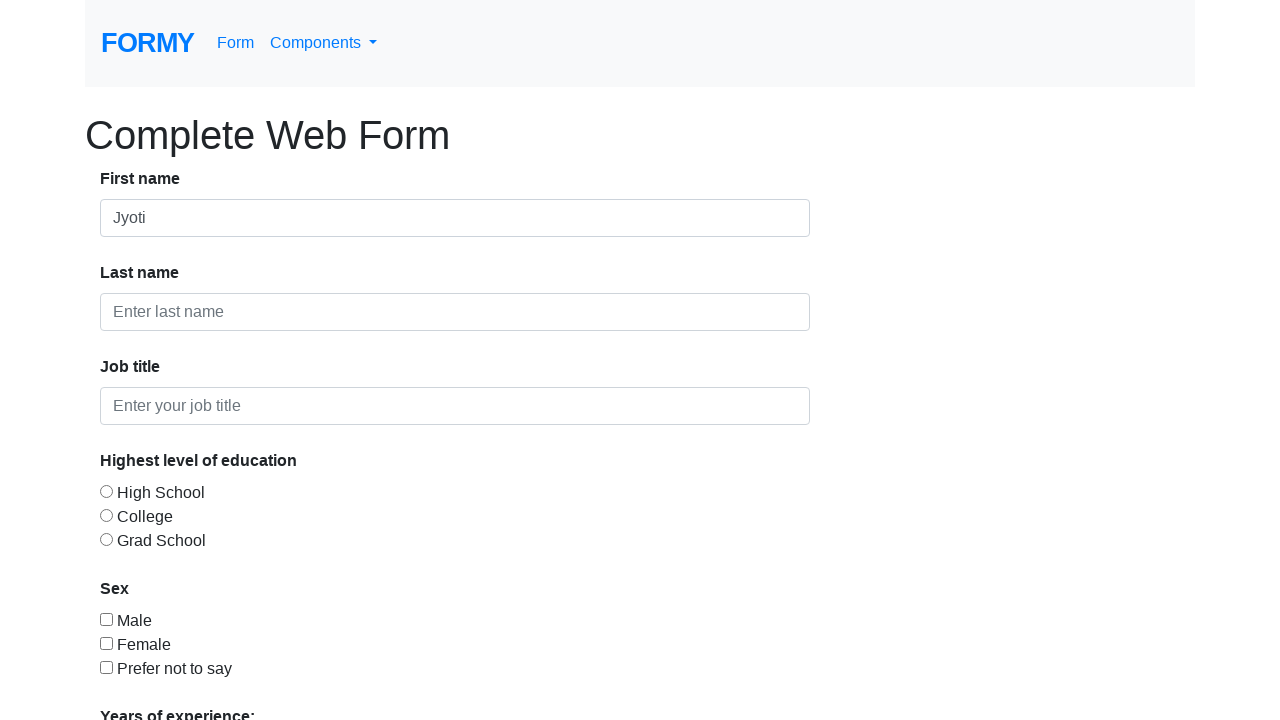

Filled last name field with 'Sharma' on #last-name
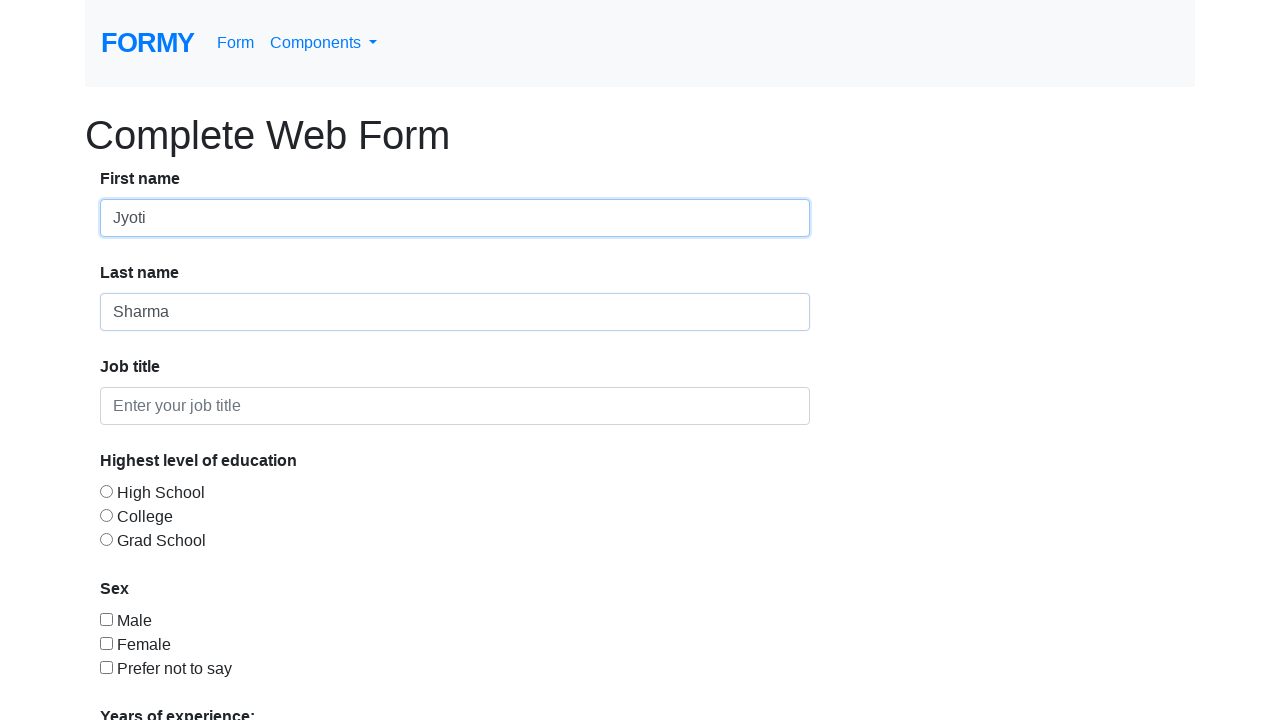

Filled job title field with 'SDET' on #job-title
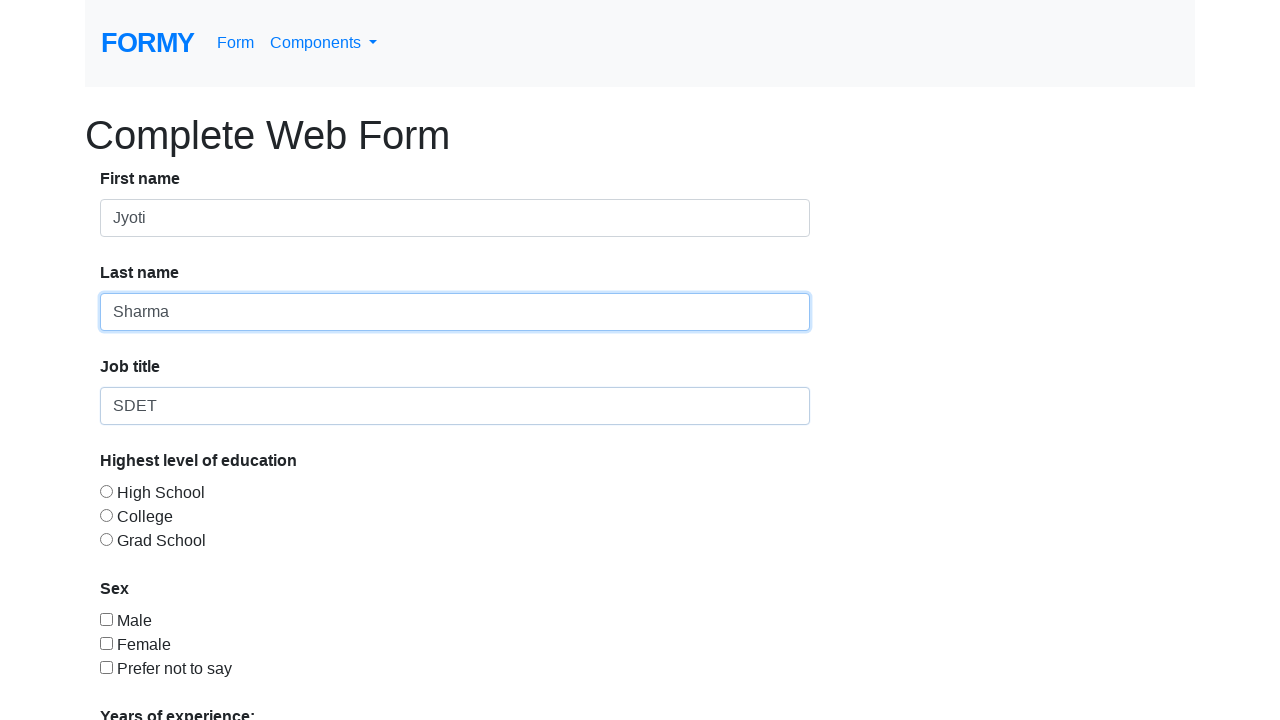

Selected radio button option 2 at (106, 515) on #radio-button-2
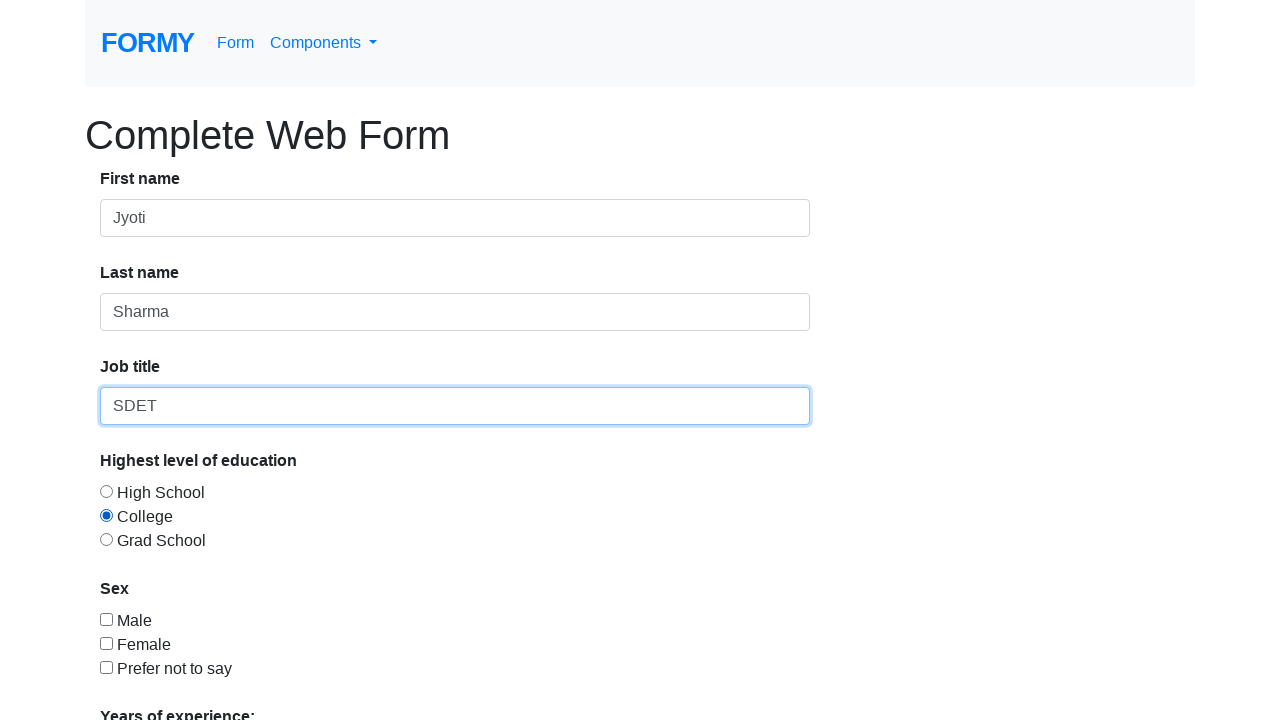

Checked checkbox option 2 at (106, 643) on #checkbox-2
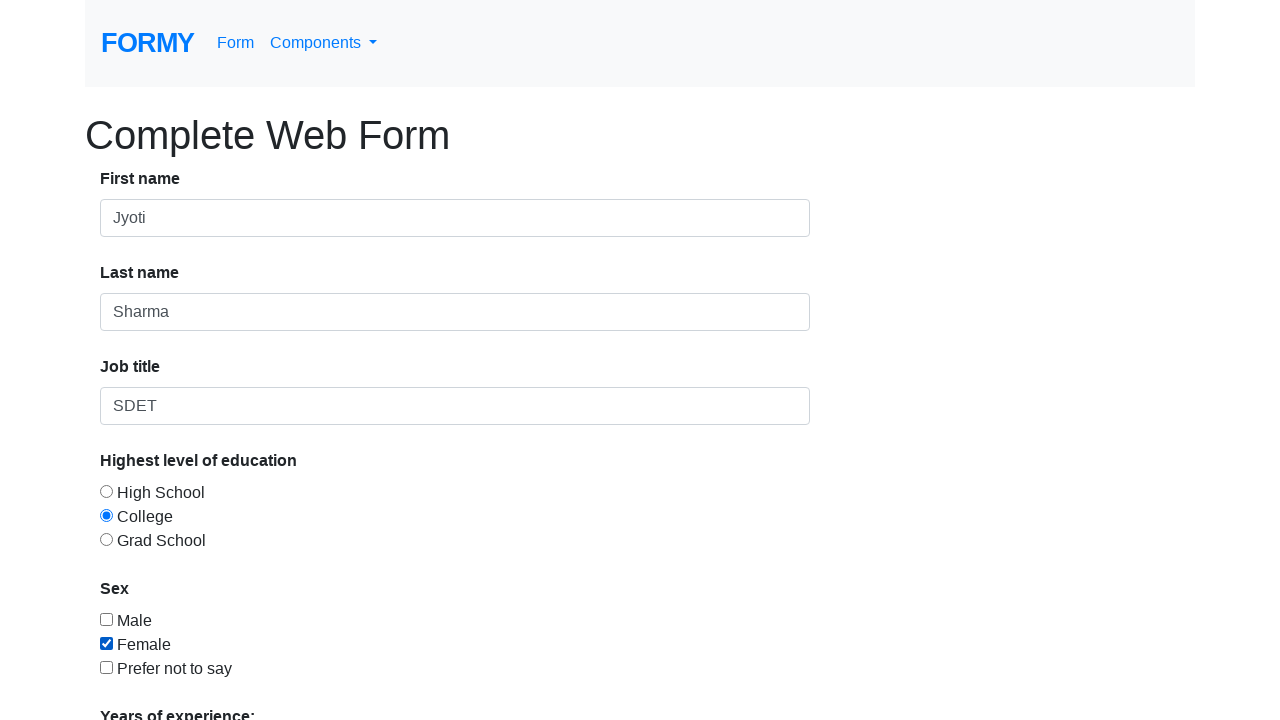

Filled datepicker field with '17/08/2024' on #datepicker
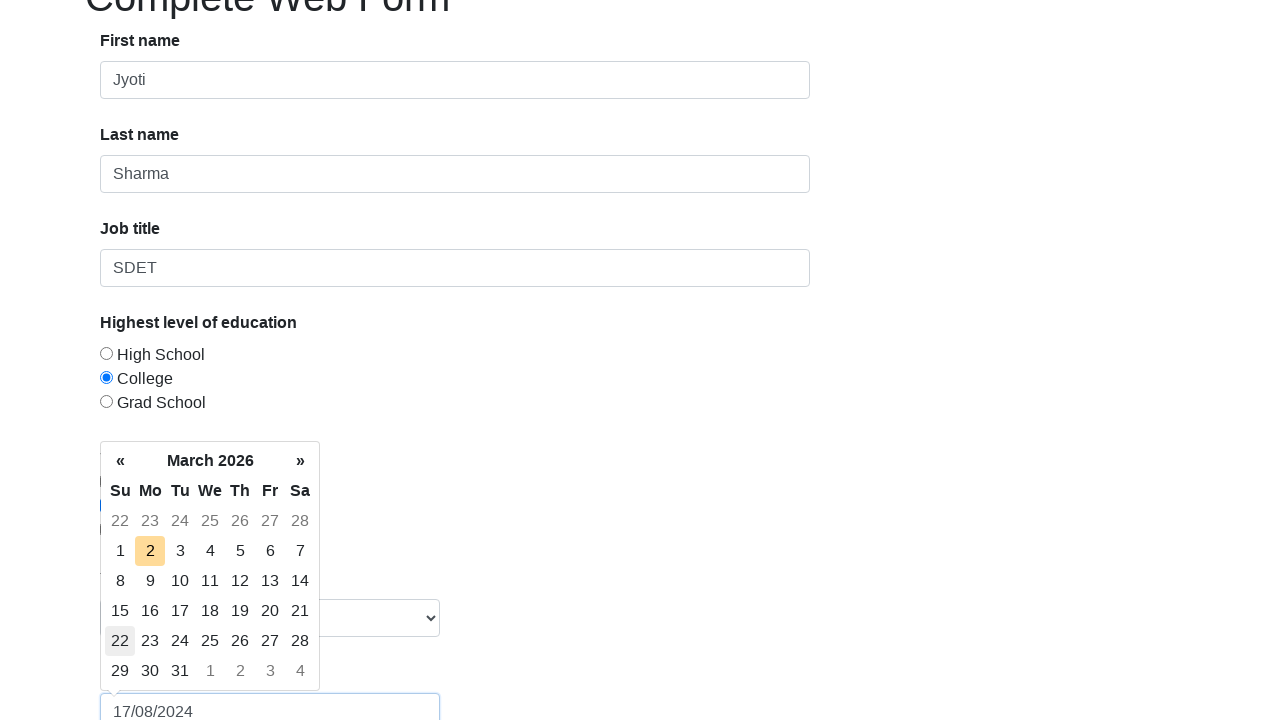

Selected experience level option 3 from dropdown on #select-menu
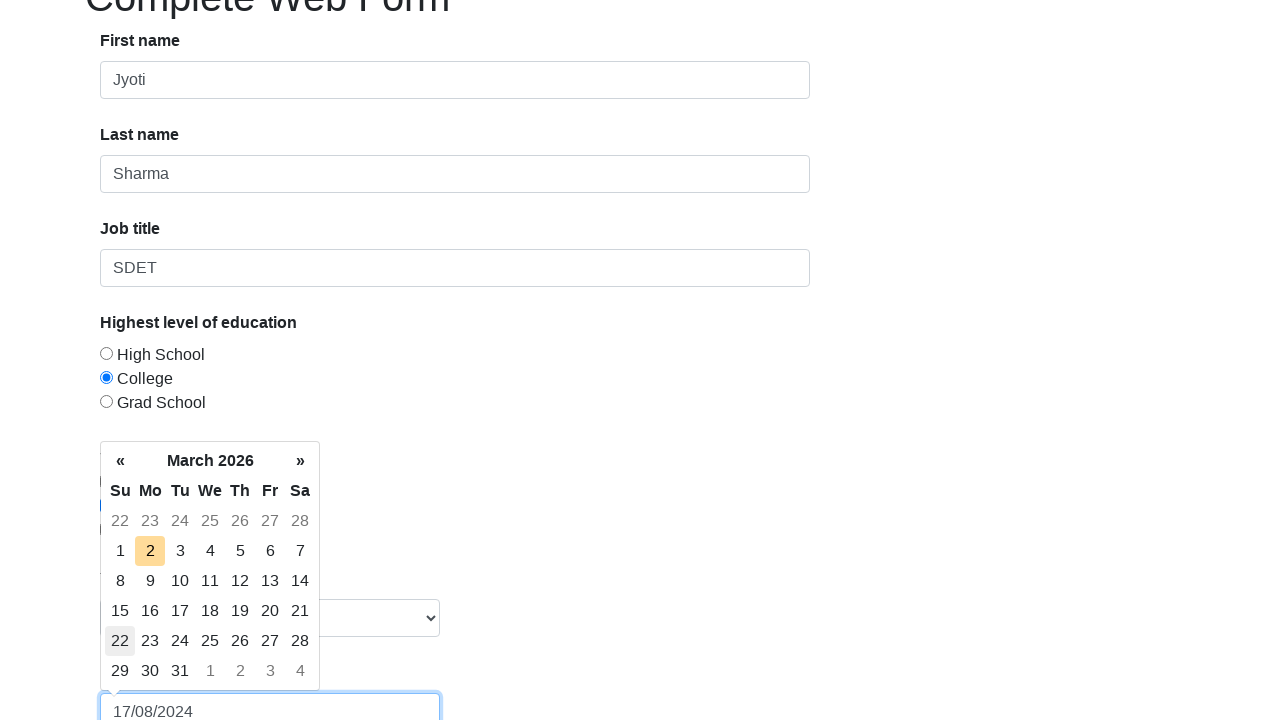

Clicked form submit button at (148, 680) on a.btn.btn-lg.btn-primary[role='button']
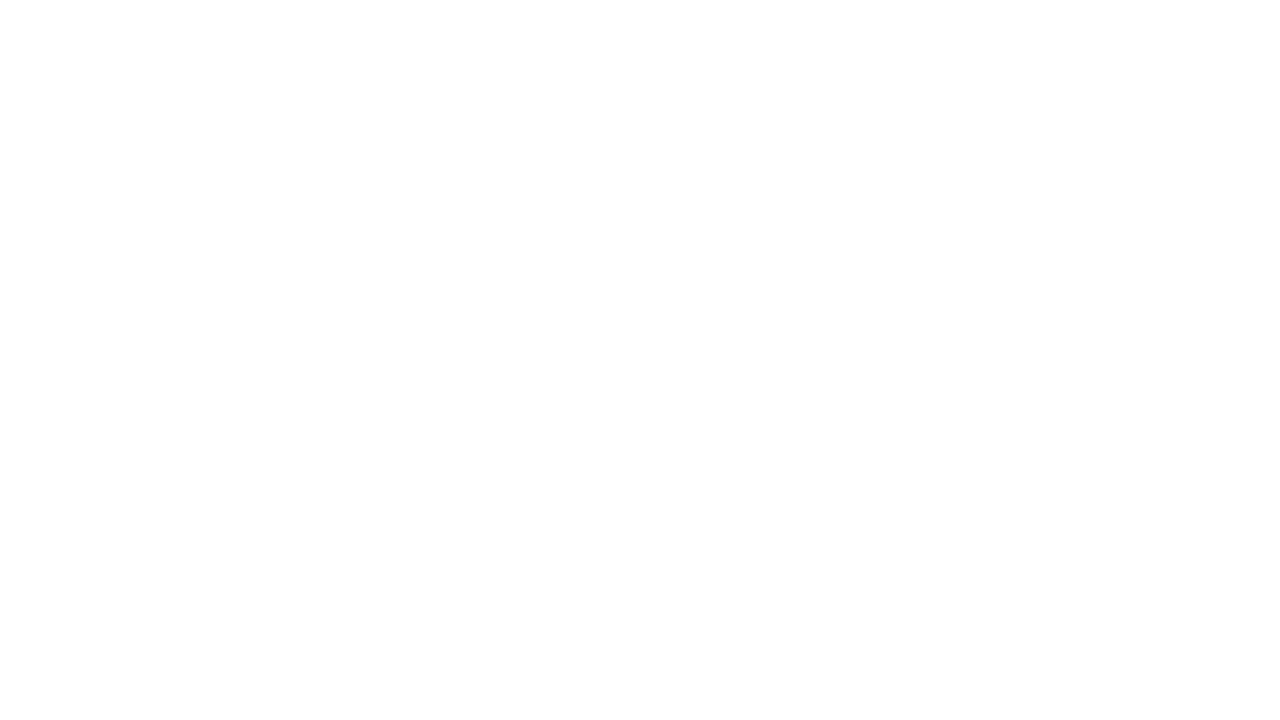

Form submission confirmation alert appeared
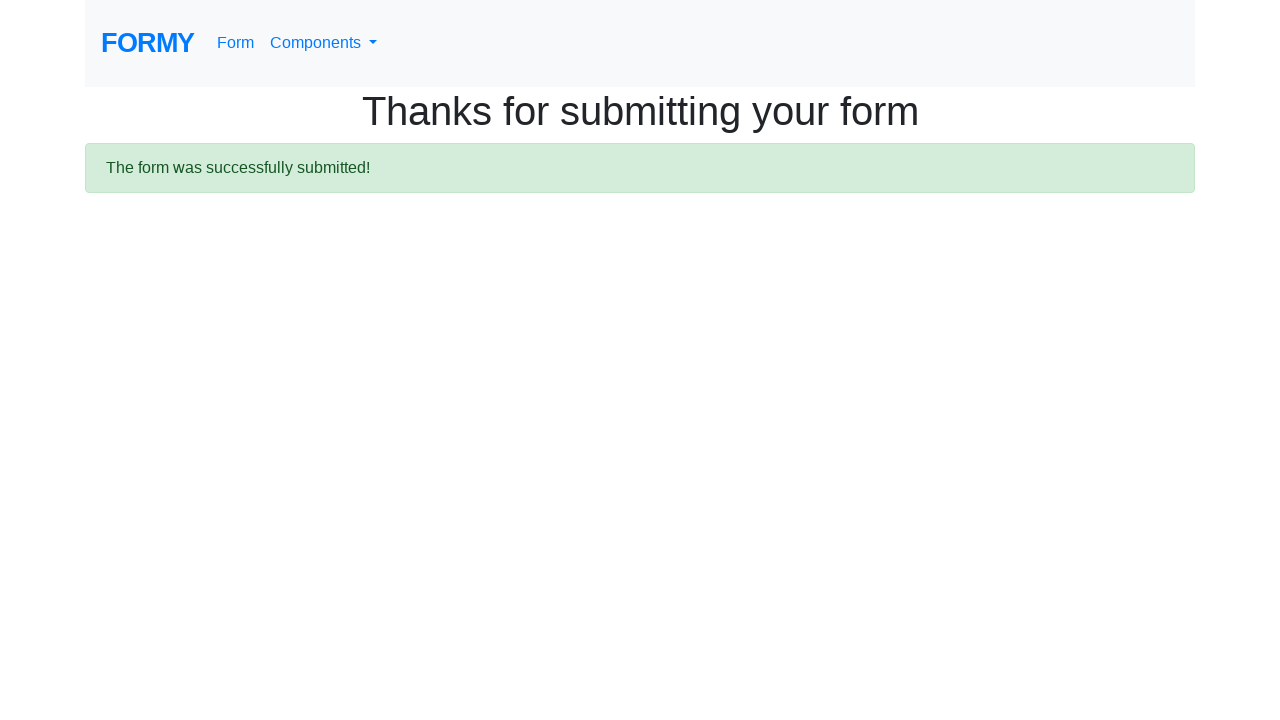

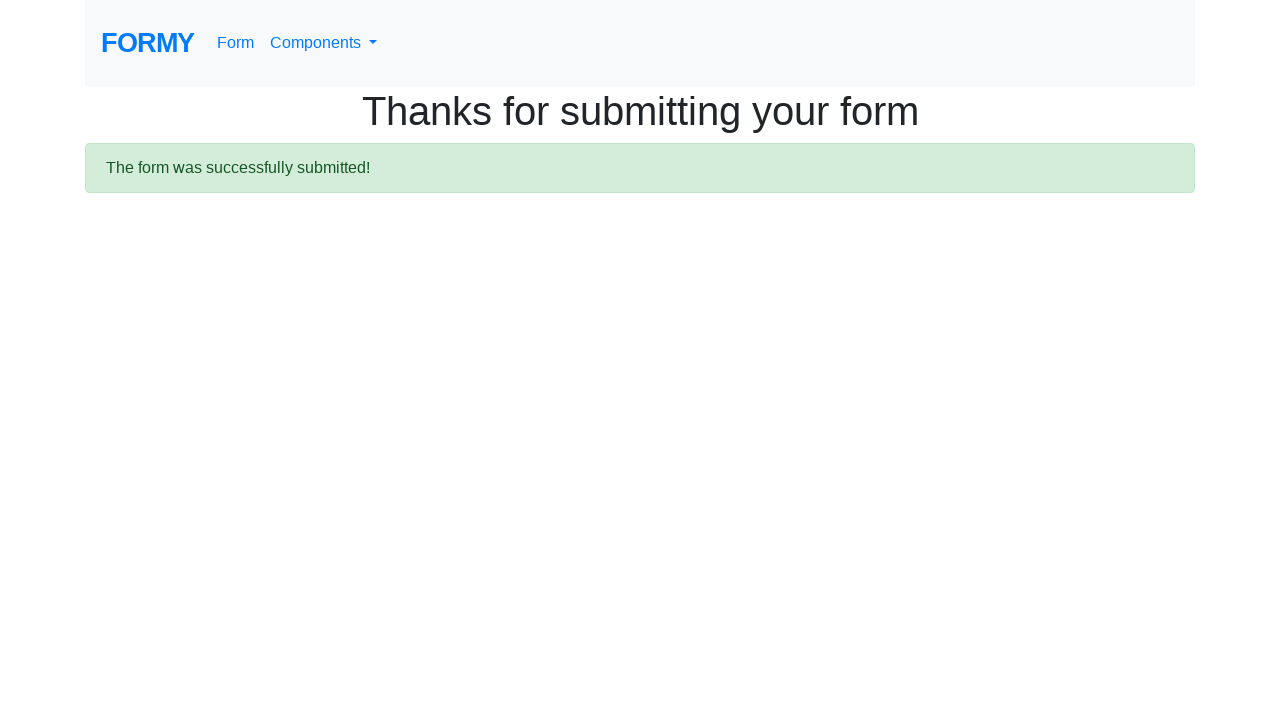